Tests JavaScript scrolling functionality by scrolling to the bottom of the page using JavaScript executor

Starting URL: http://www.tizag.com/javascriptT/javascriptalert.php

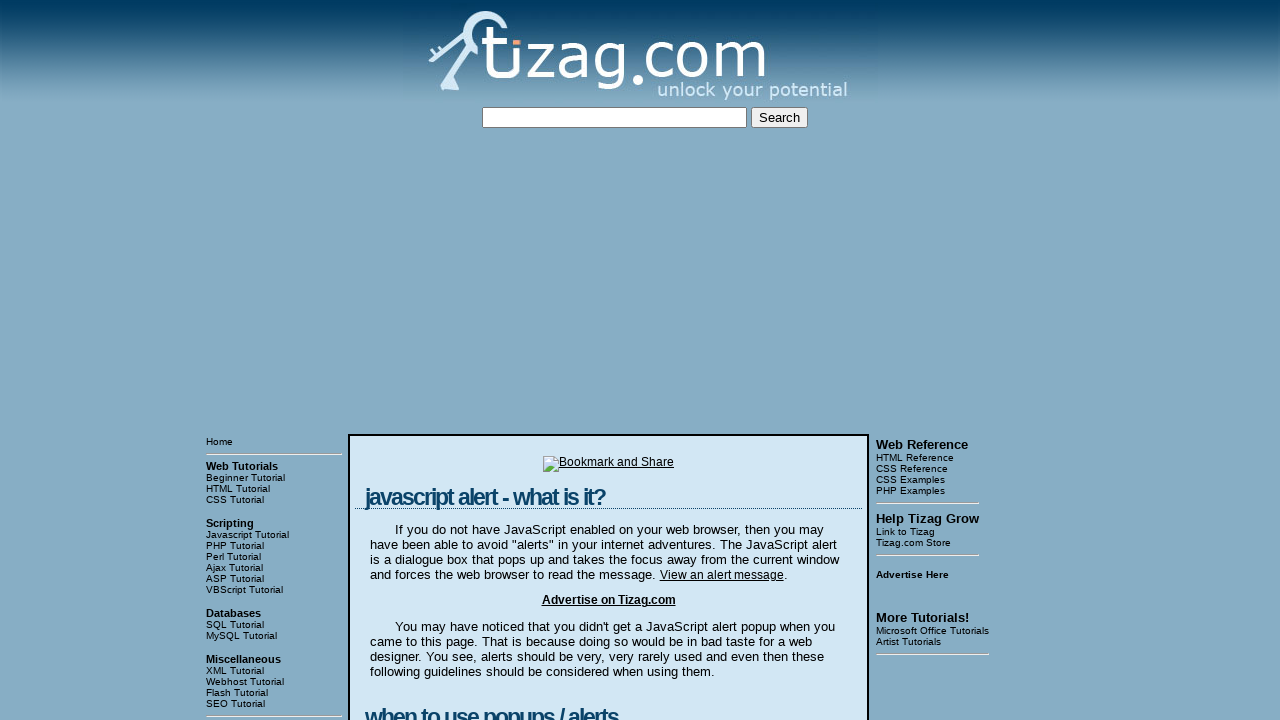

Navigated to JavaScript alert test page
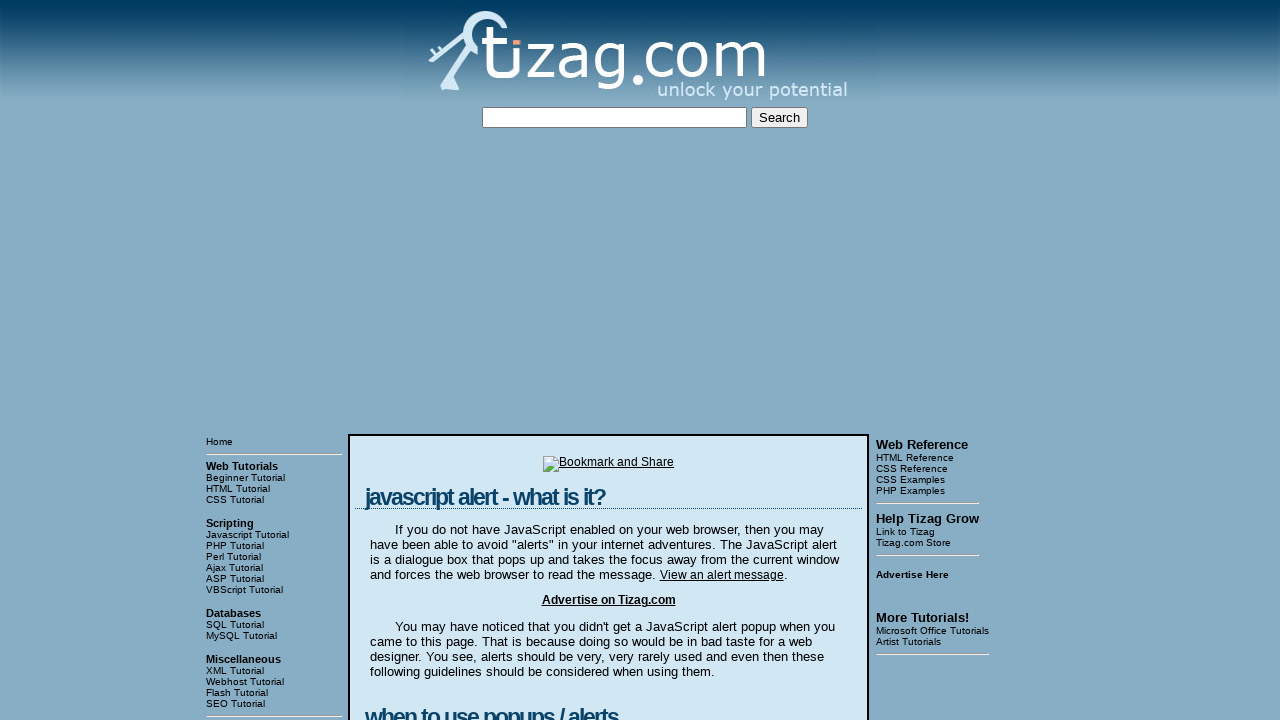

Scrolled to bottom of page using JavaScript executor
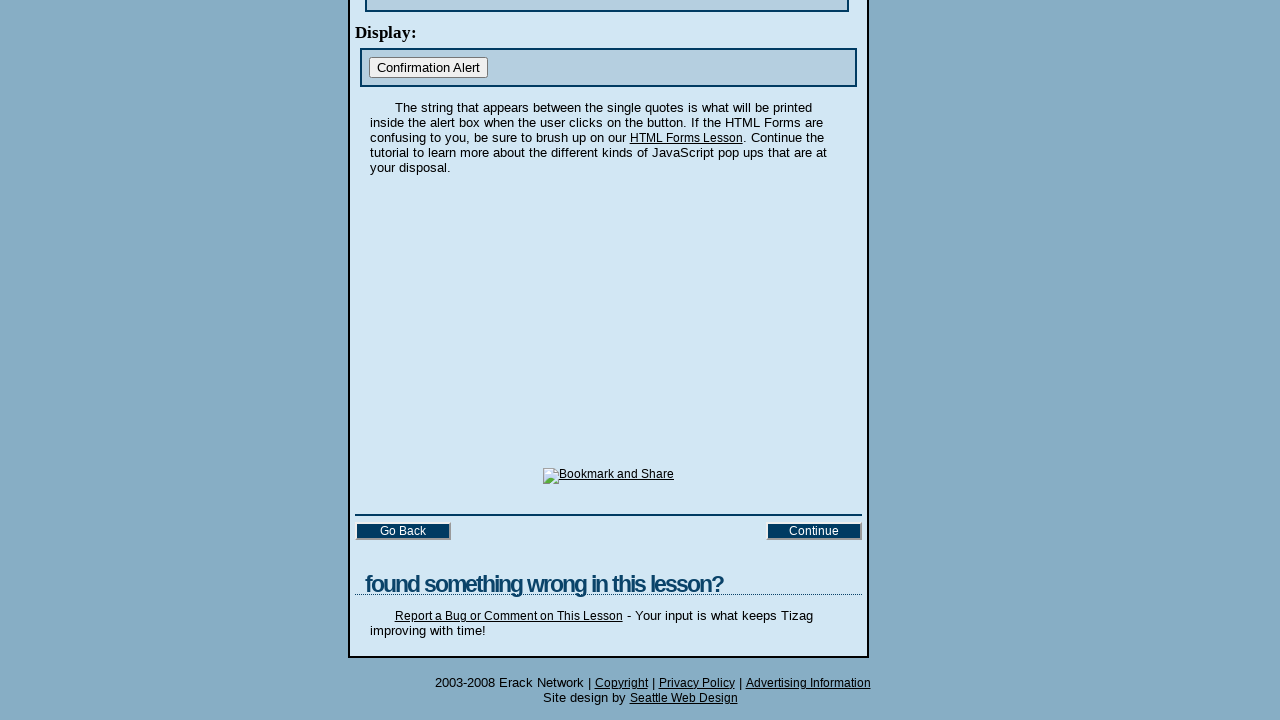

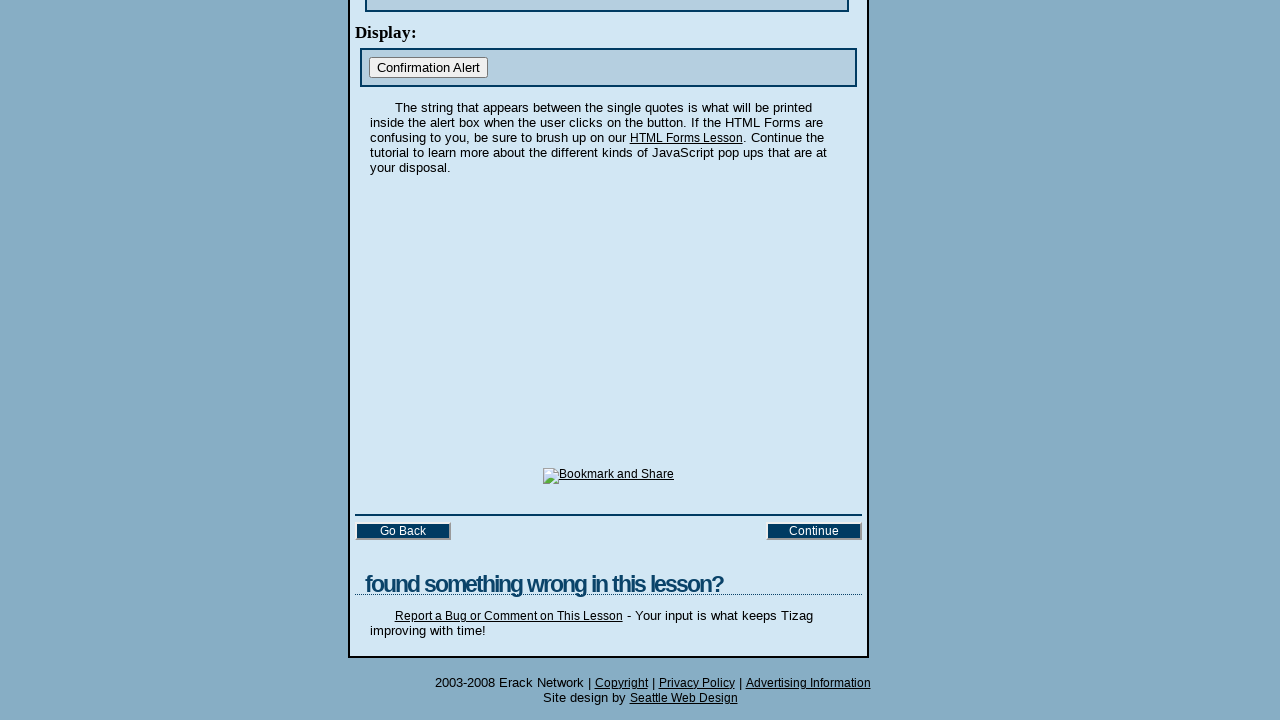